Tests dynamic loading with insufficient implicit wait time (2 seconds), clicking start button and verifying text appears

Starting URL: https://automationfc.github.io/dynamic-loading/

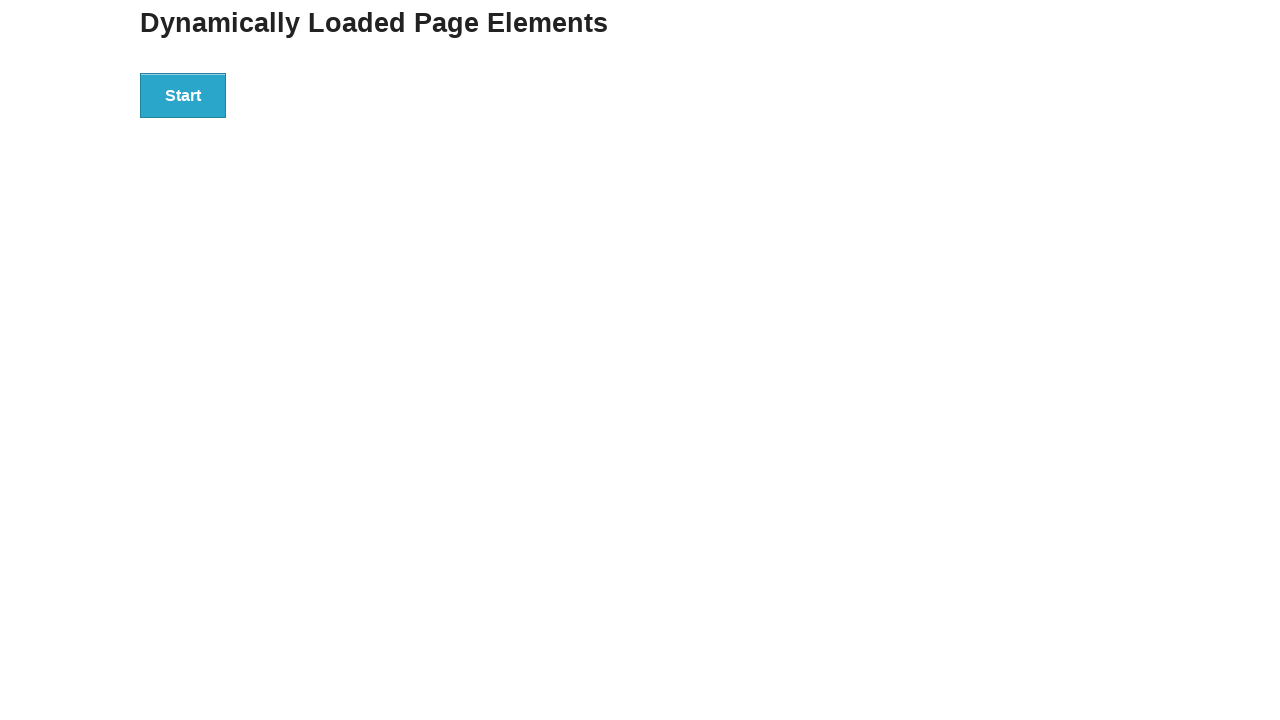

Navigated to dynamic loading test page
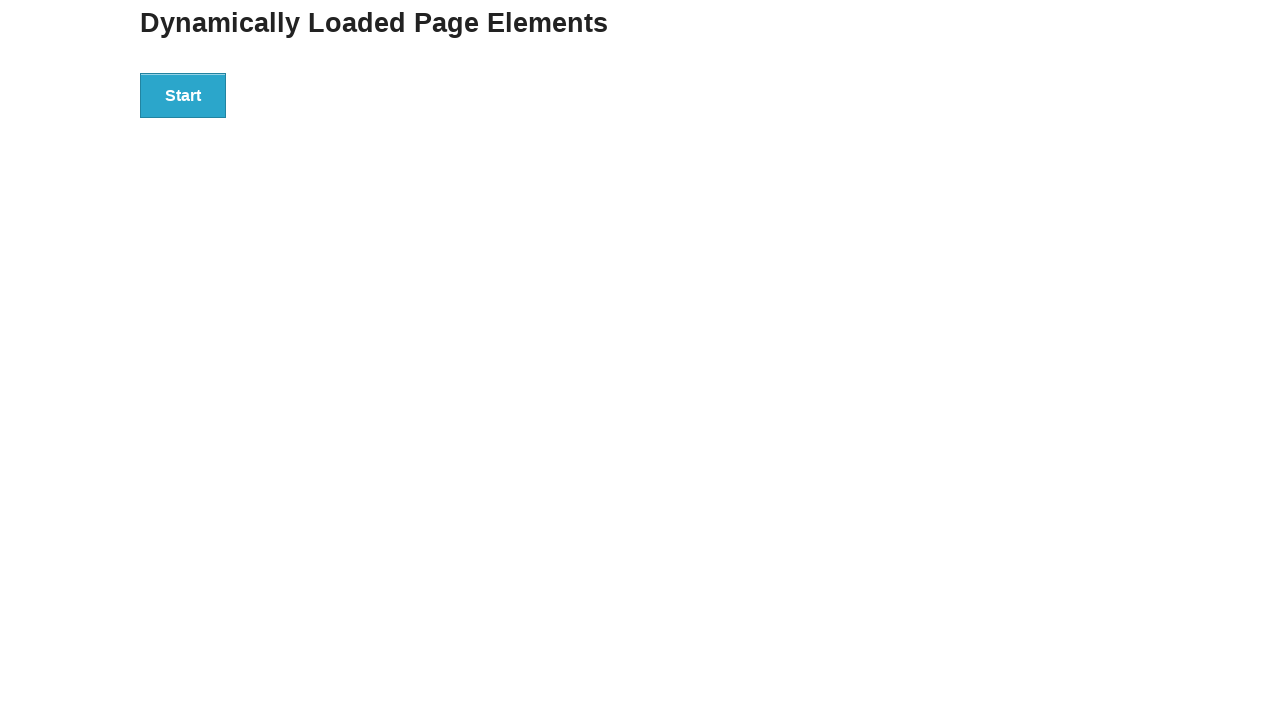

Clicked start button to trigger dynamic loading at (183, 95) on div#start>button
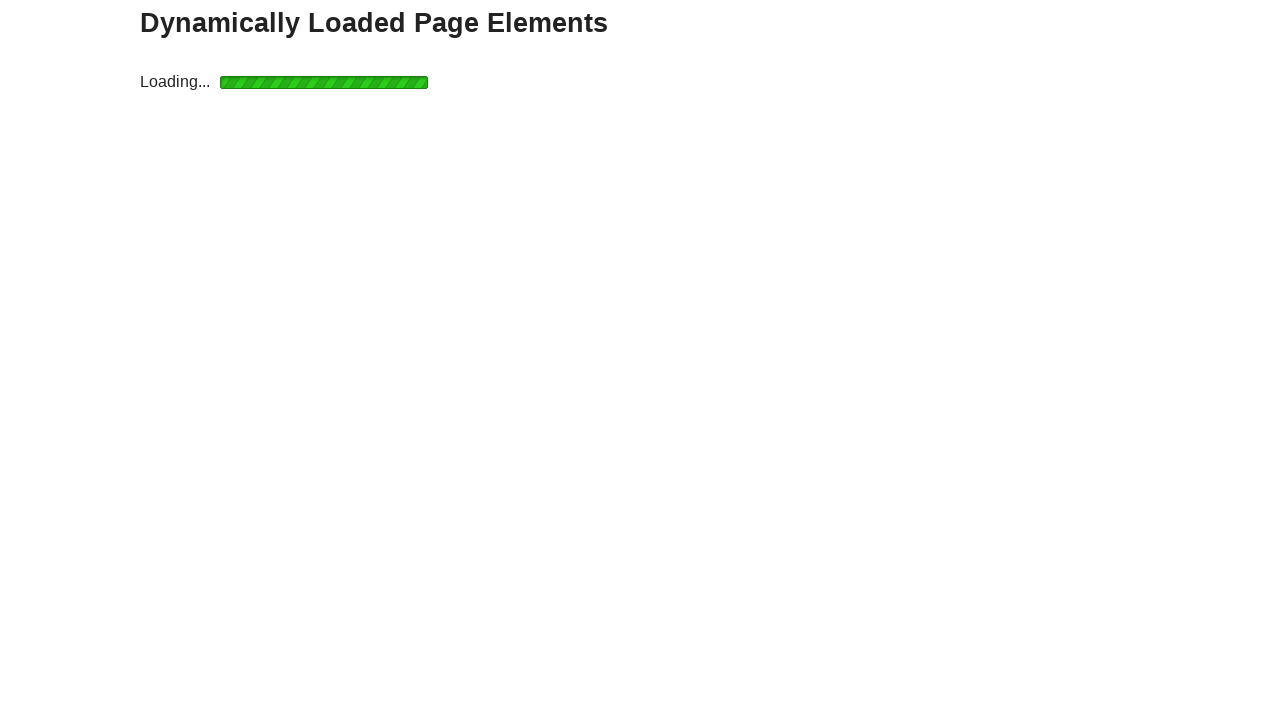

Test failed as expected - element did not appear within 2 second timeout (insufficient implicit wait time)
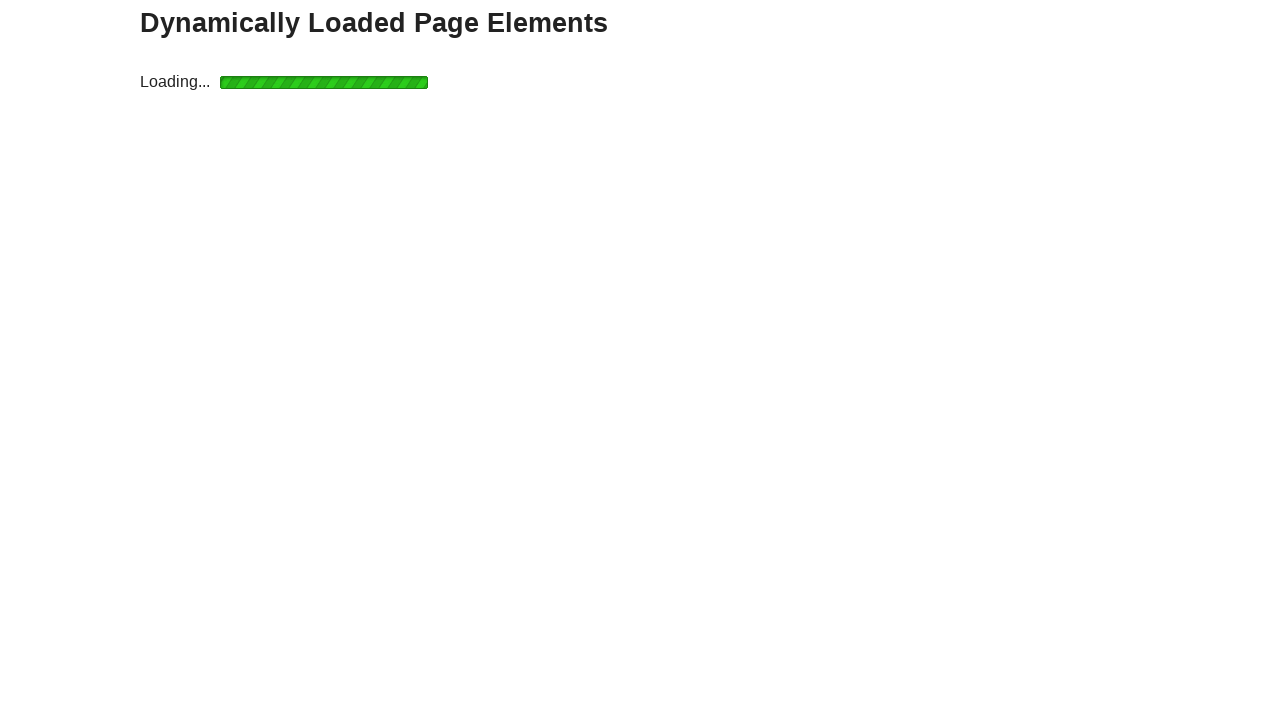

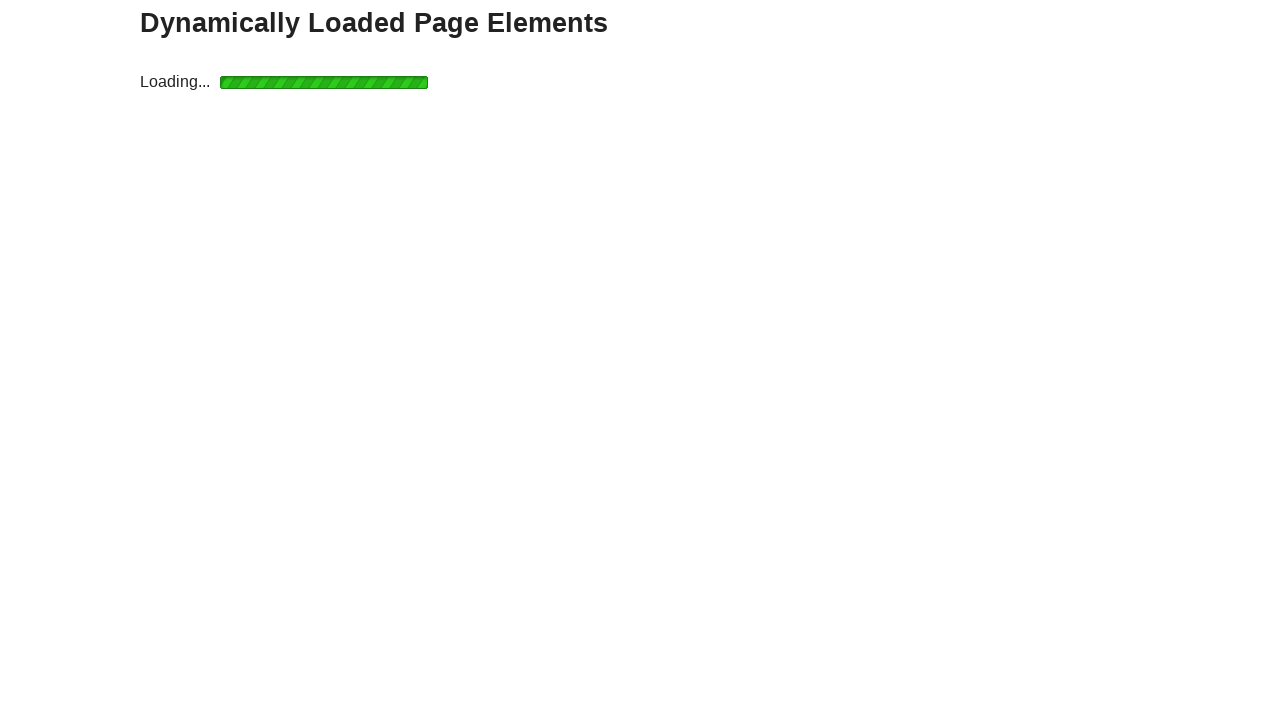